Tests JavaScript prompt dialog by triggering it, entering text, accepting, and verifying the entered text is displayed in the result

Starting URL: https://the-internet.herokuapp.com/javascript_alerts

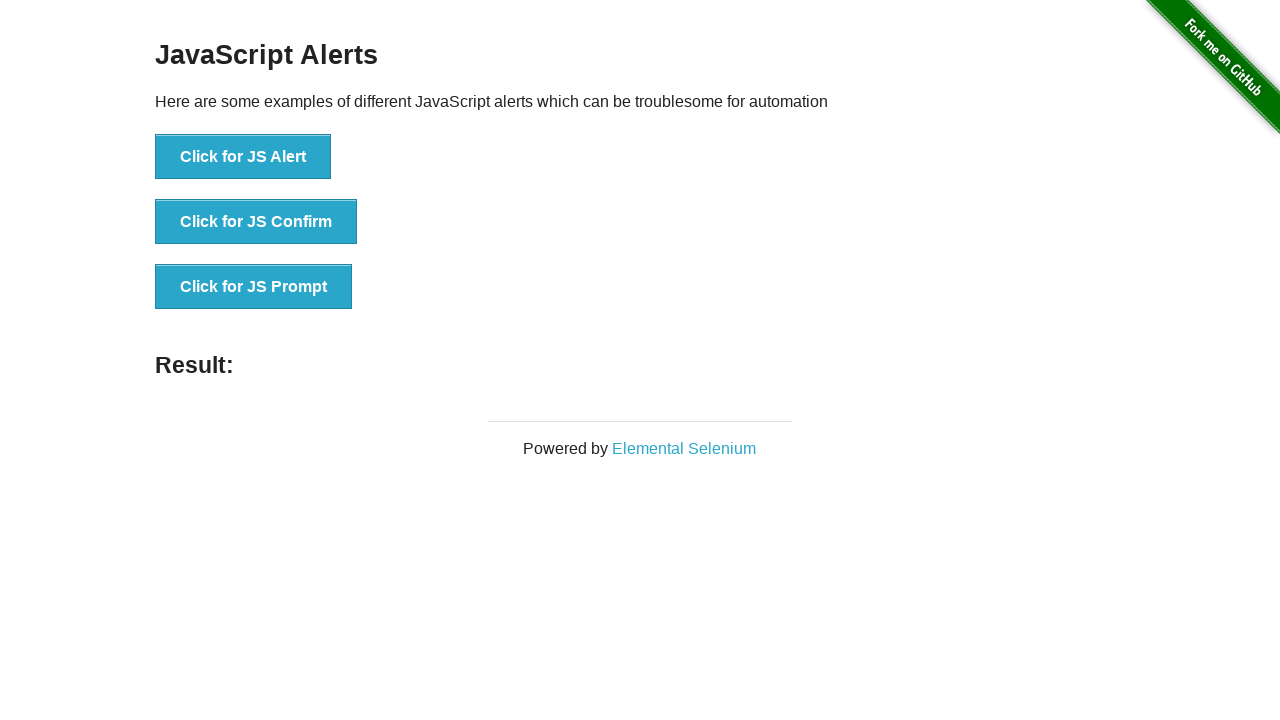

Set up dialog handler to accept prompt with text 'Welcome to Playwright Learning!'
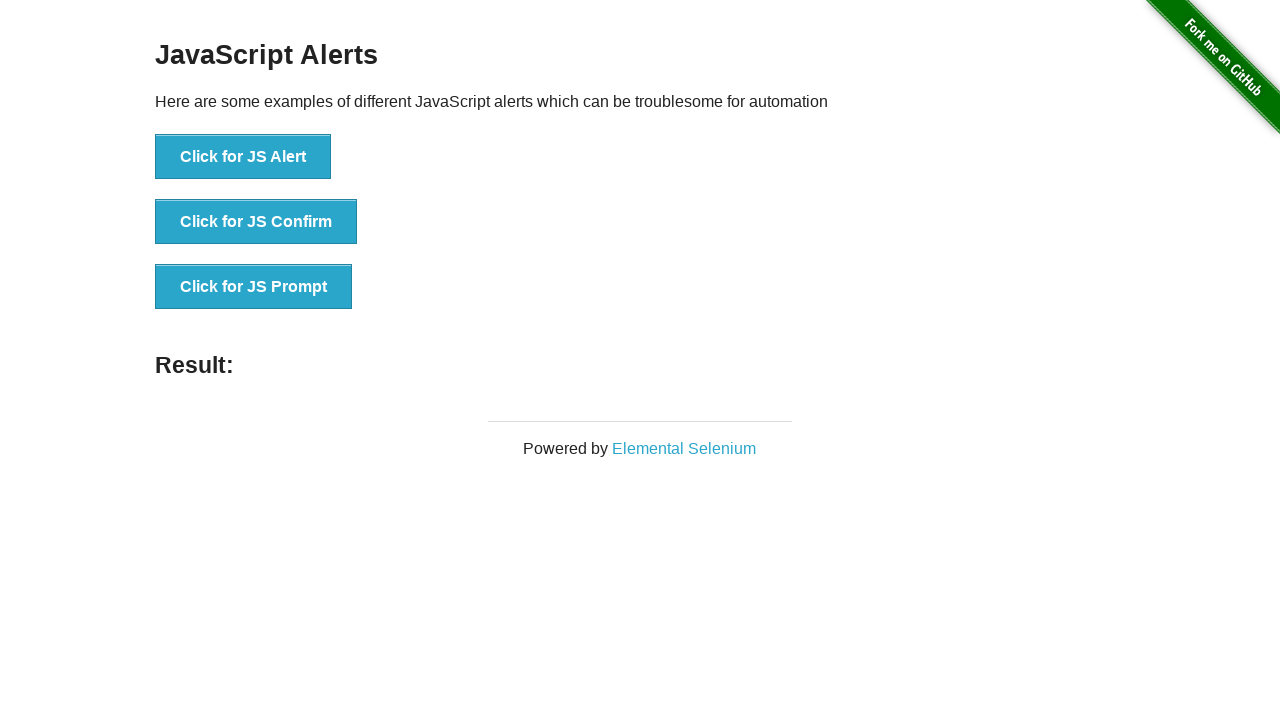

Clicked 'Click for JS Prompt' button to trigger JavaScript prompt dialog at (254, 287) on text=Click for JS Prompt
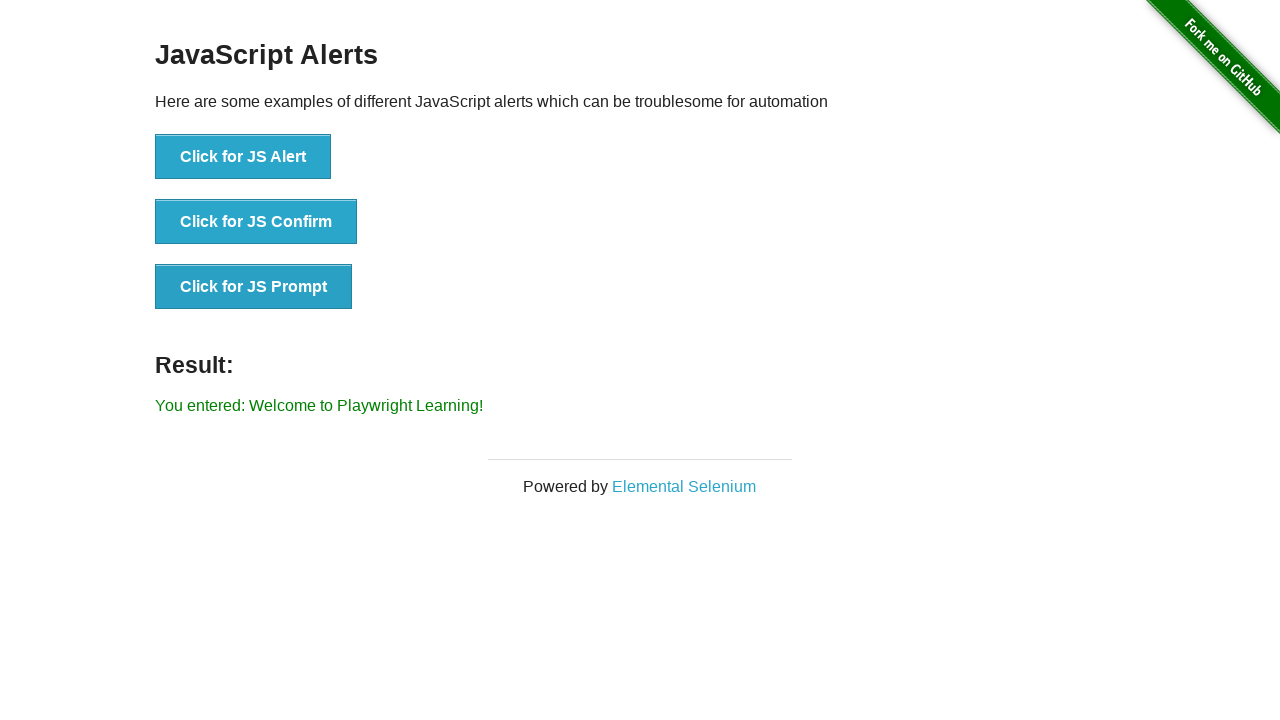

Verified result displays 'You entered: Welcome to Playwright Learning!'
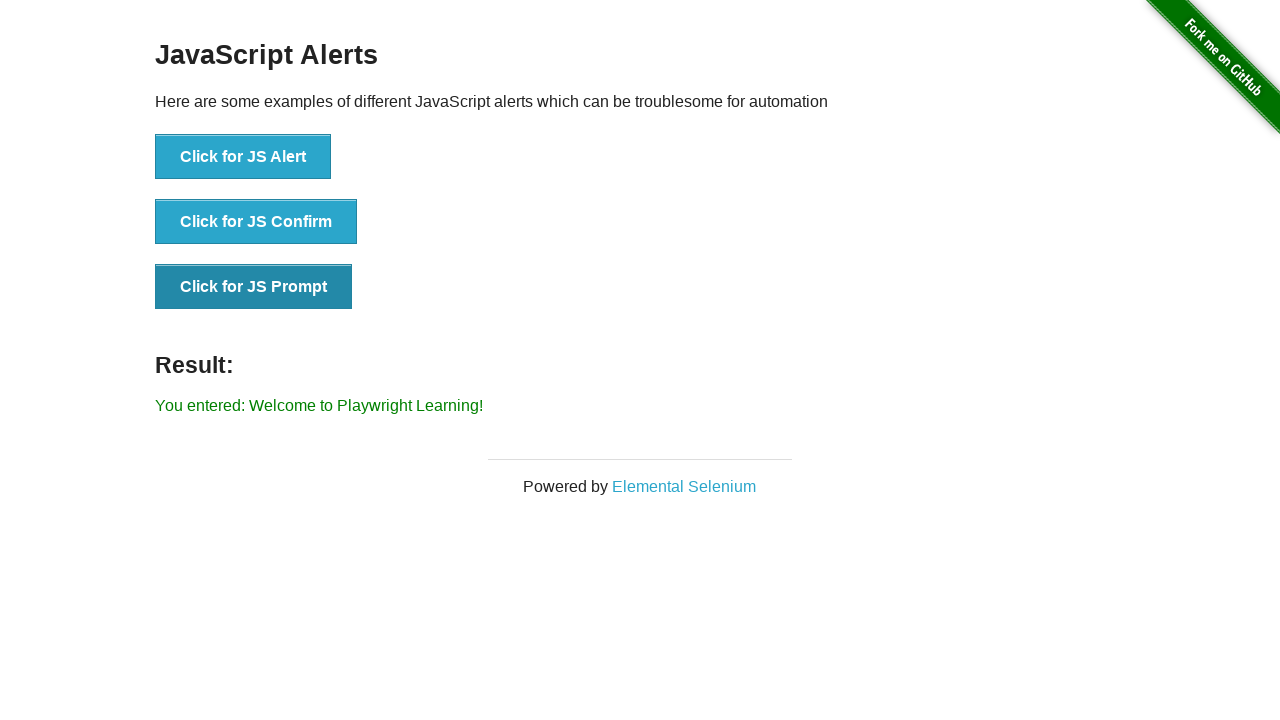

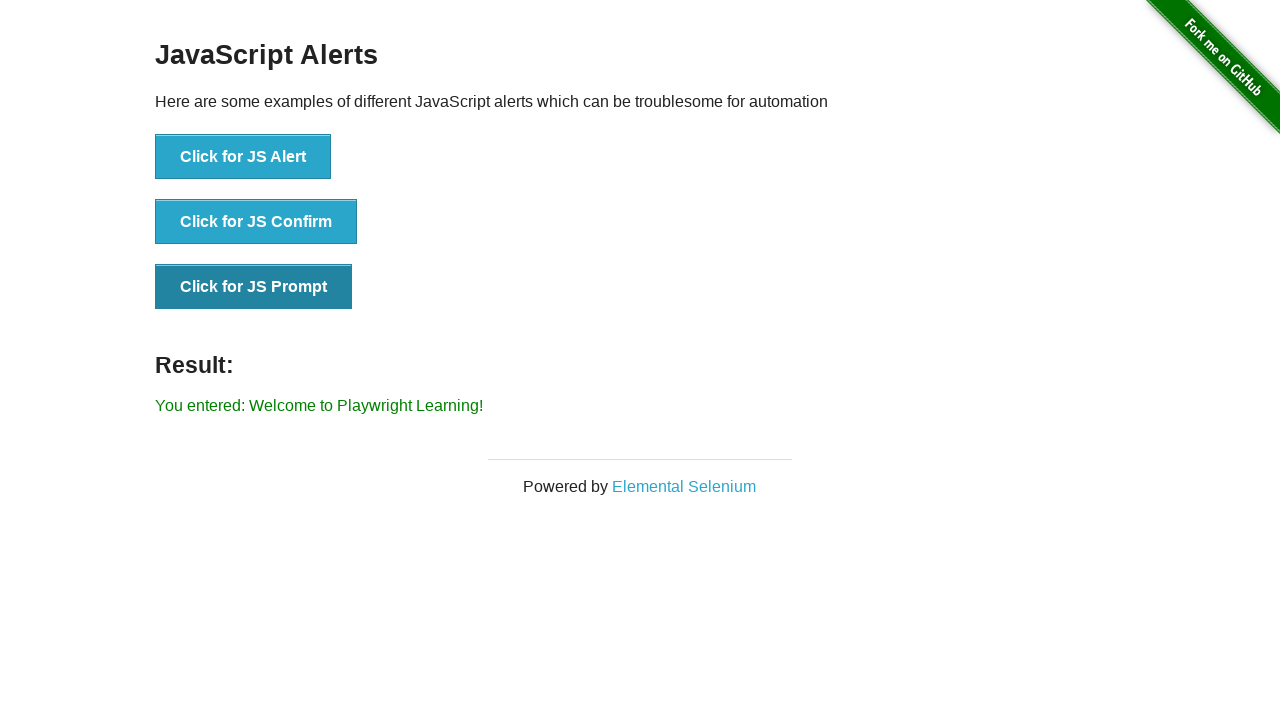